Tests dynamic controls by clicking the Remove button and verifying the "It's gone!" message appears, demonstrating implicit wait functionality

Starting URL: https://the-internet.herokuapp.com/dynamic_controls

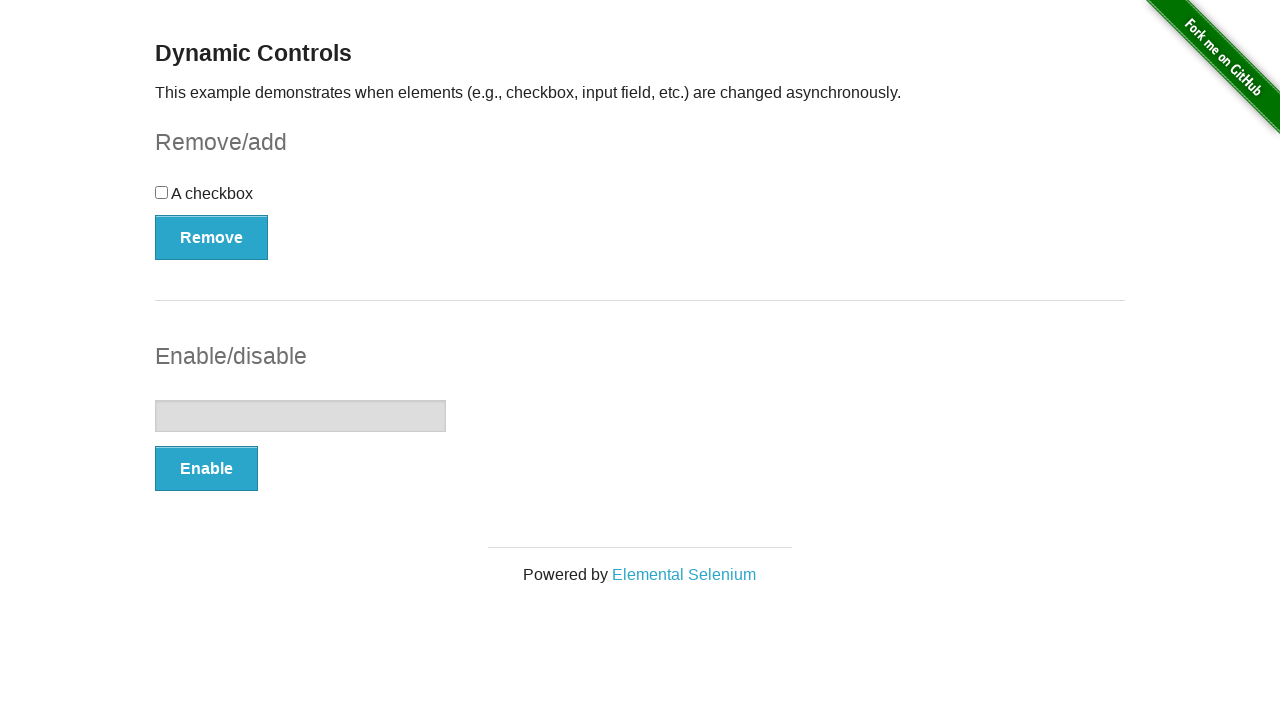

Clicked the Remove button at (212, 237) on xpath=//button[text()='Remove']
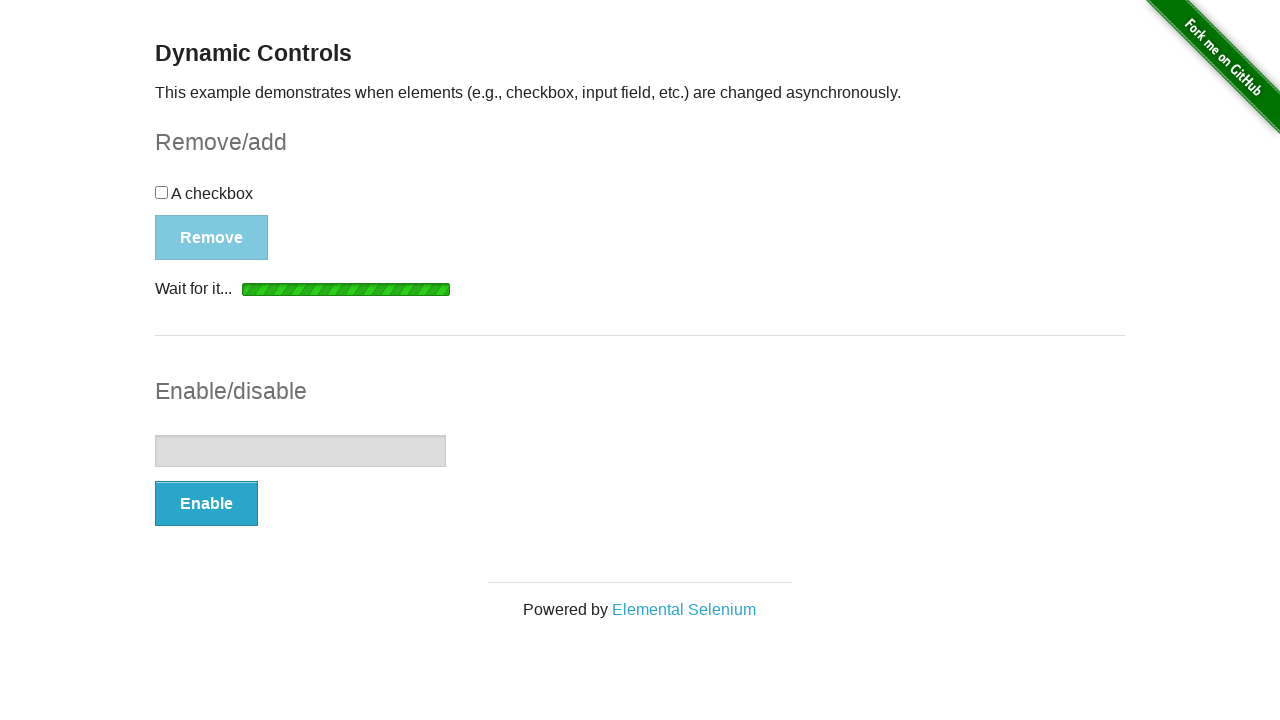

Located the "It's gone!" message element
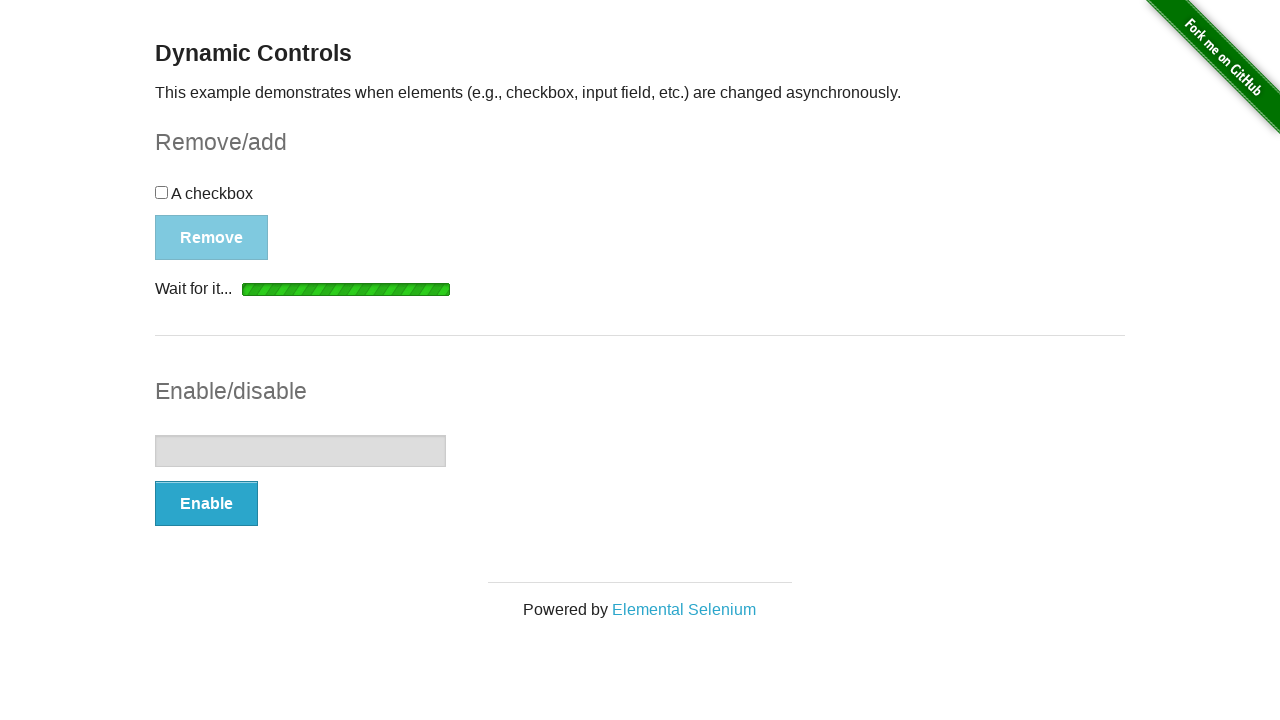

Waited for "It's gone!" message to become visible
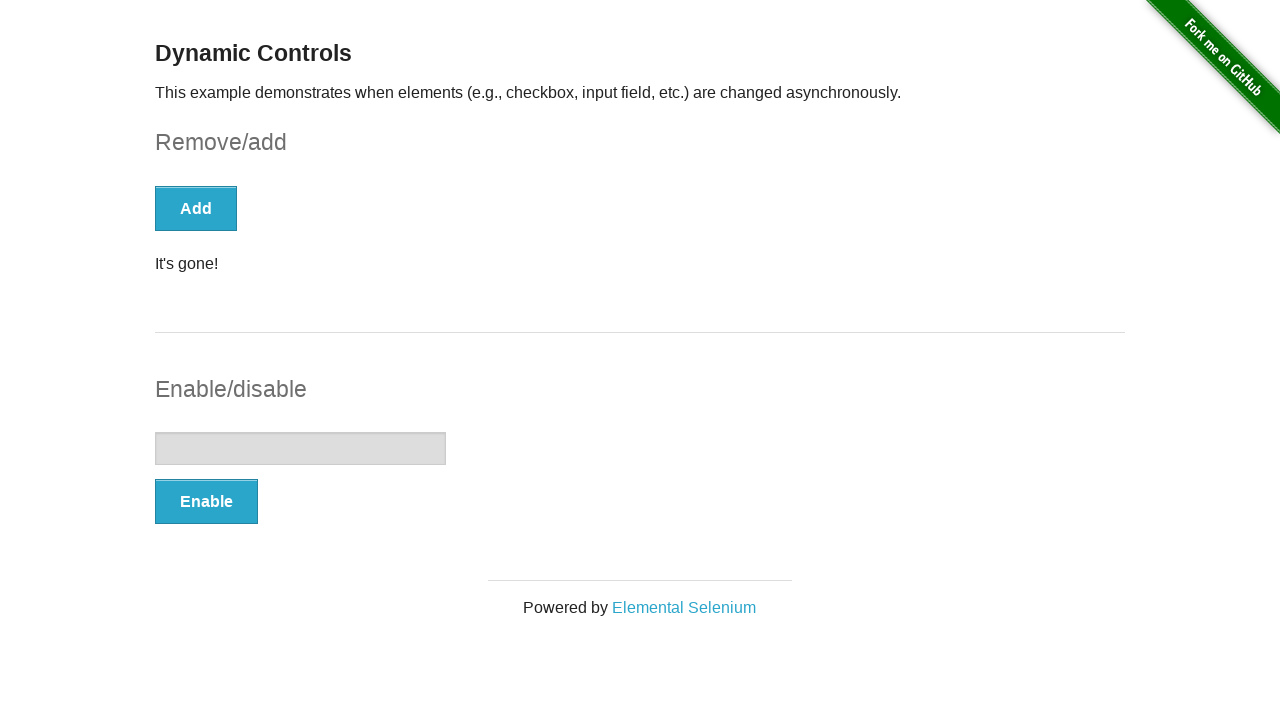

Verified that "It's gone!" message is visible
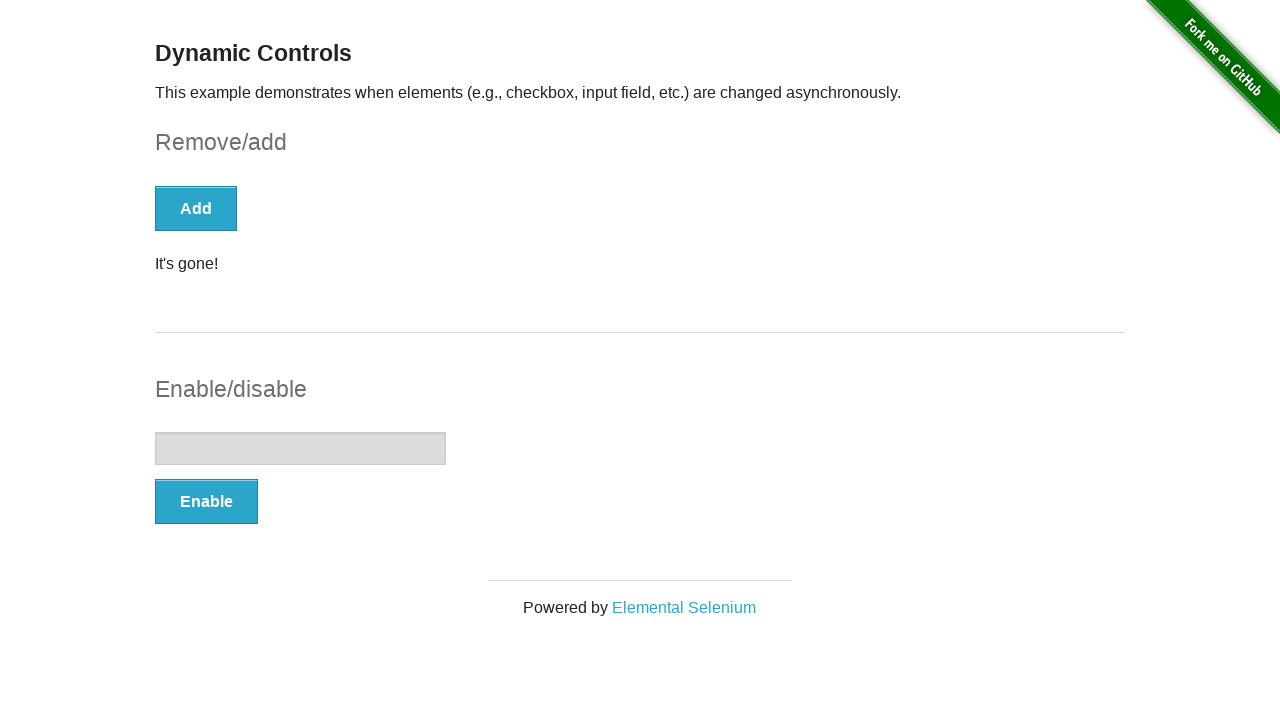

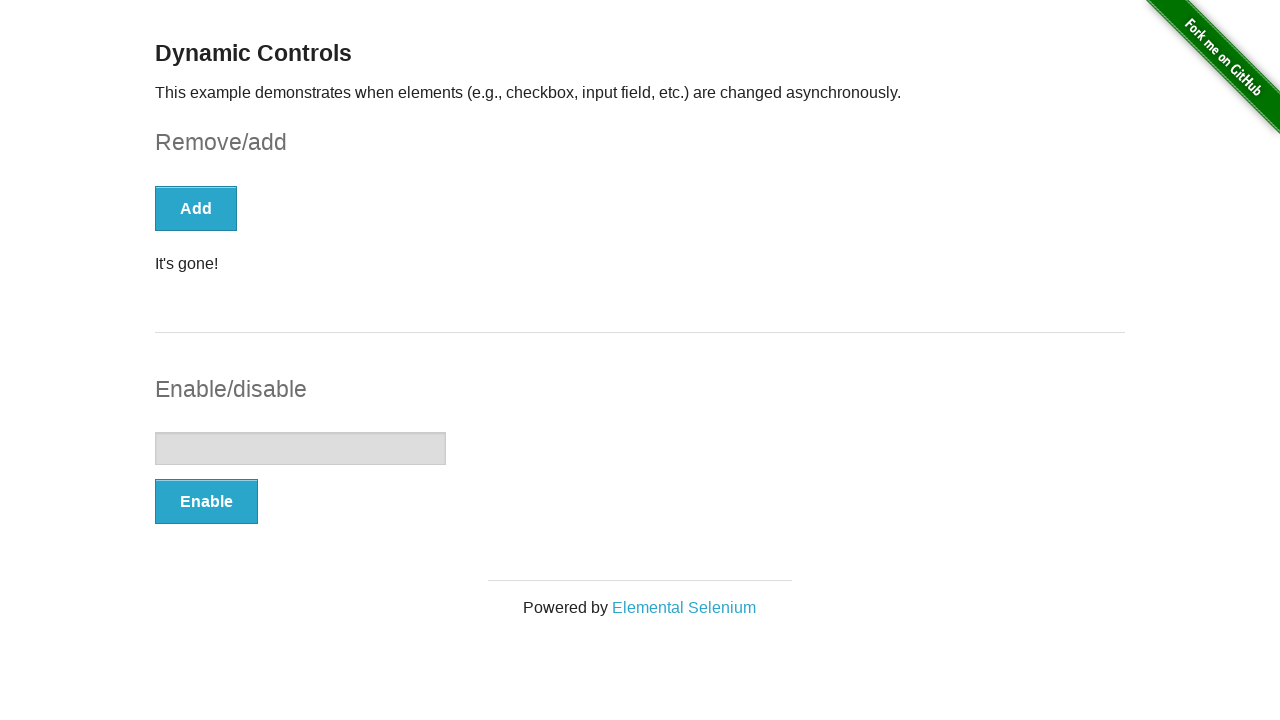